Tests navigation functionality by clicking through pagination links and verifying content is displayed

Starting URL: https://bonigarcia.dev/selenium-webdriver-java/

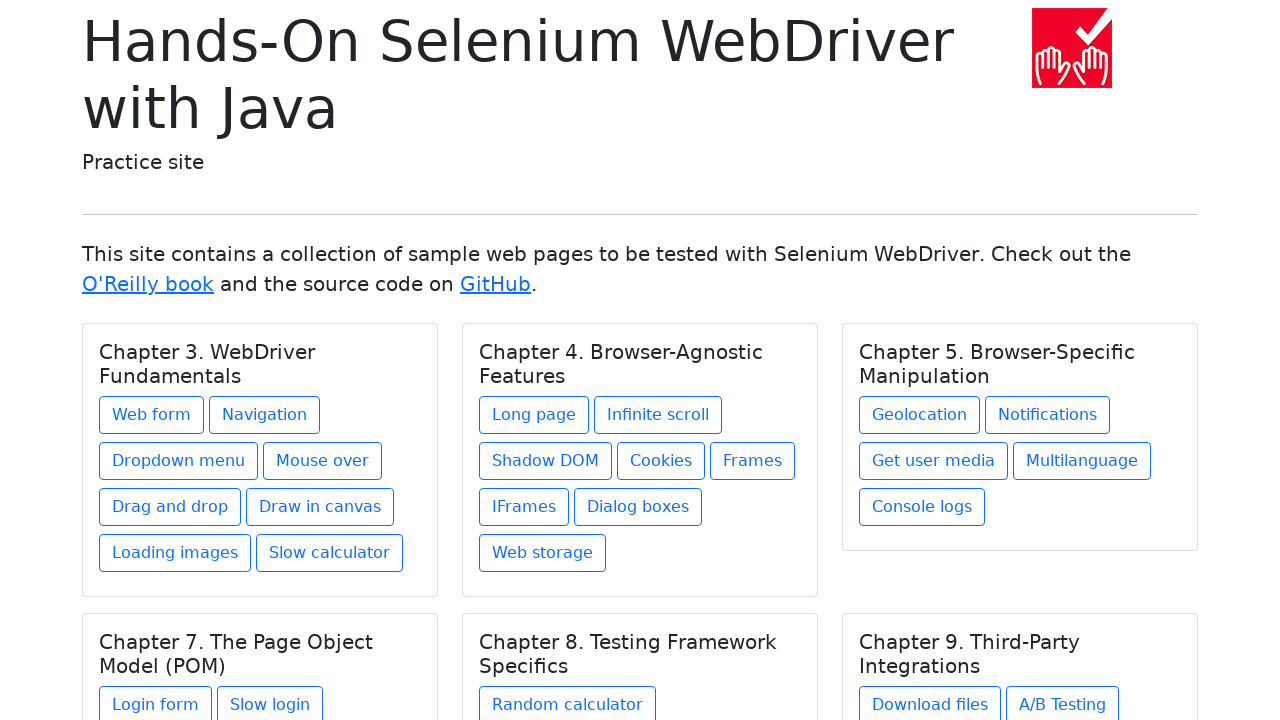

Clicked on Navigation link at (264, 415) on xpath=//a[text()='Navigation']
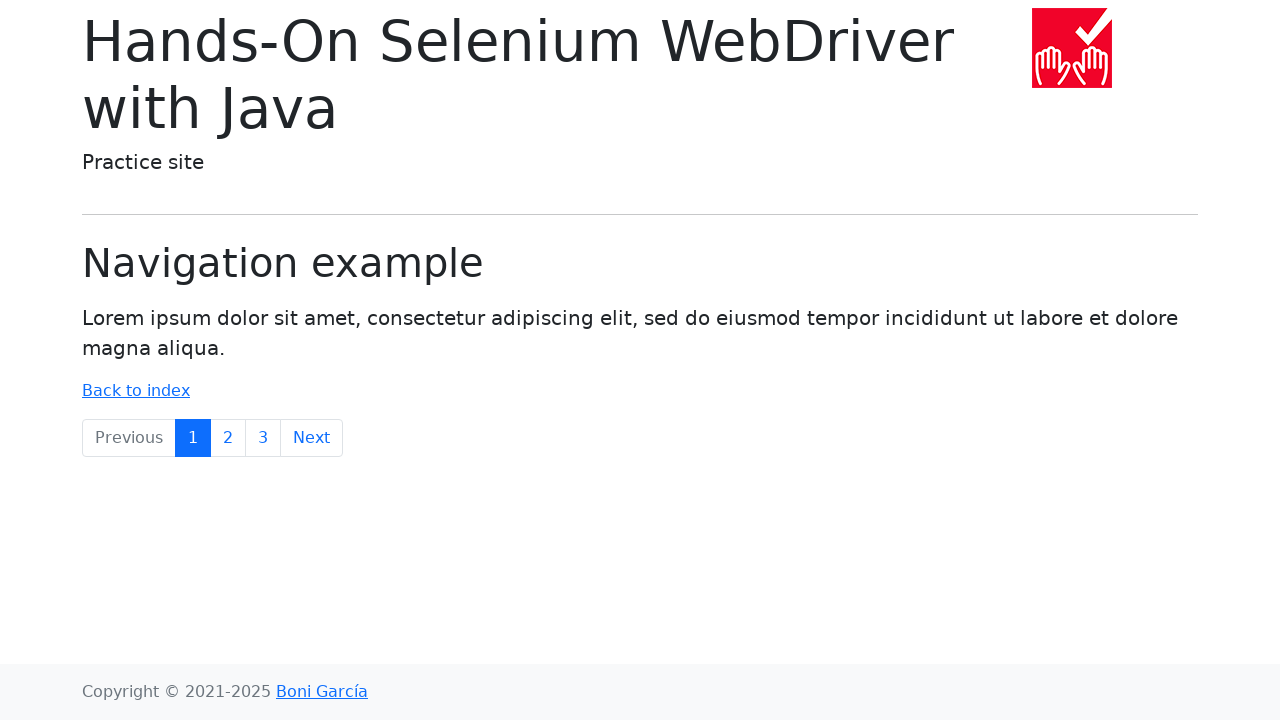

Clicked Next pagination button at (312, 438) on xpath=//a[text()='Next']
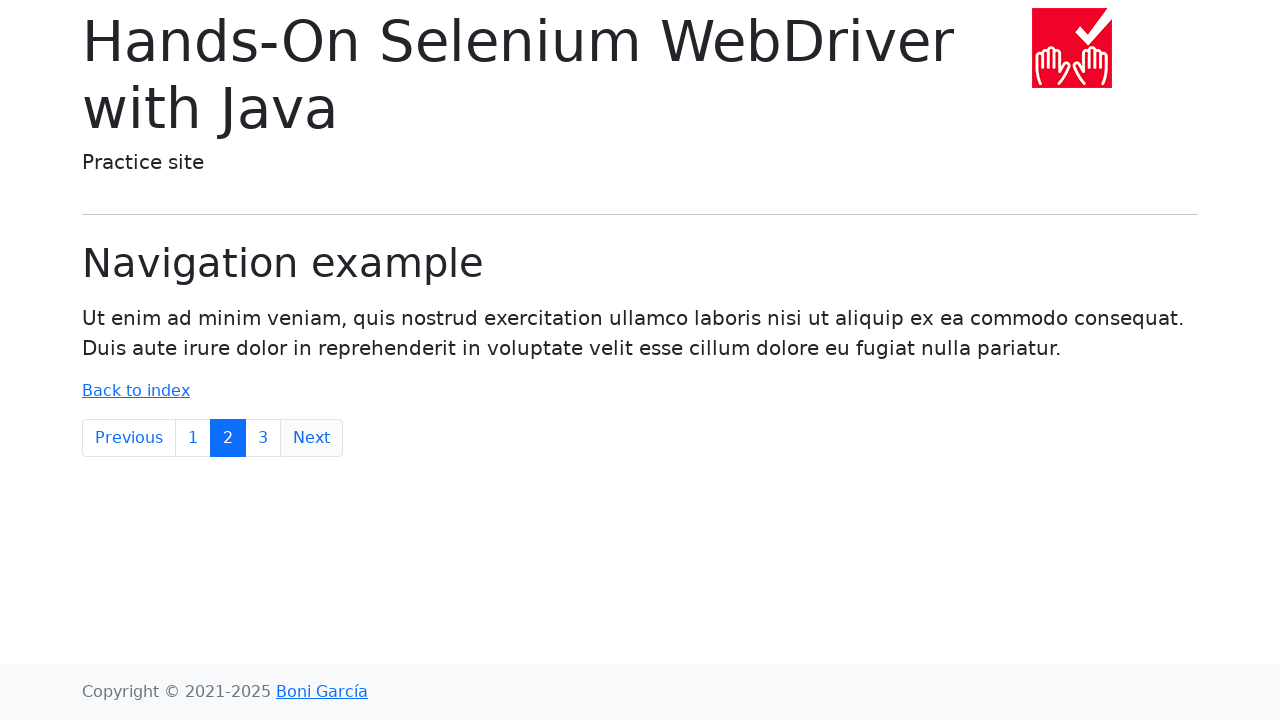

Clicked pagination link for page 3 at (263, 438) on xpath=//a[text()='3']
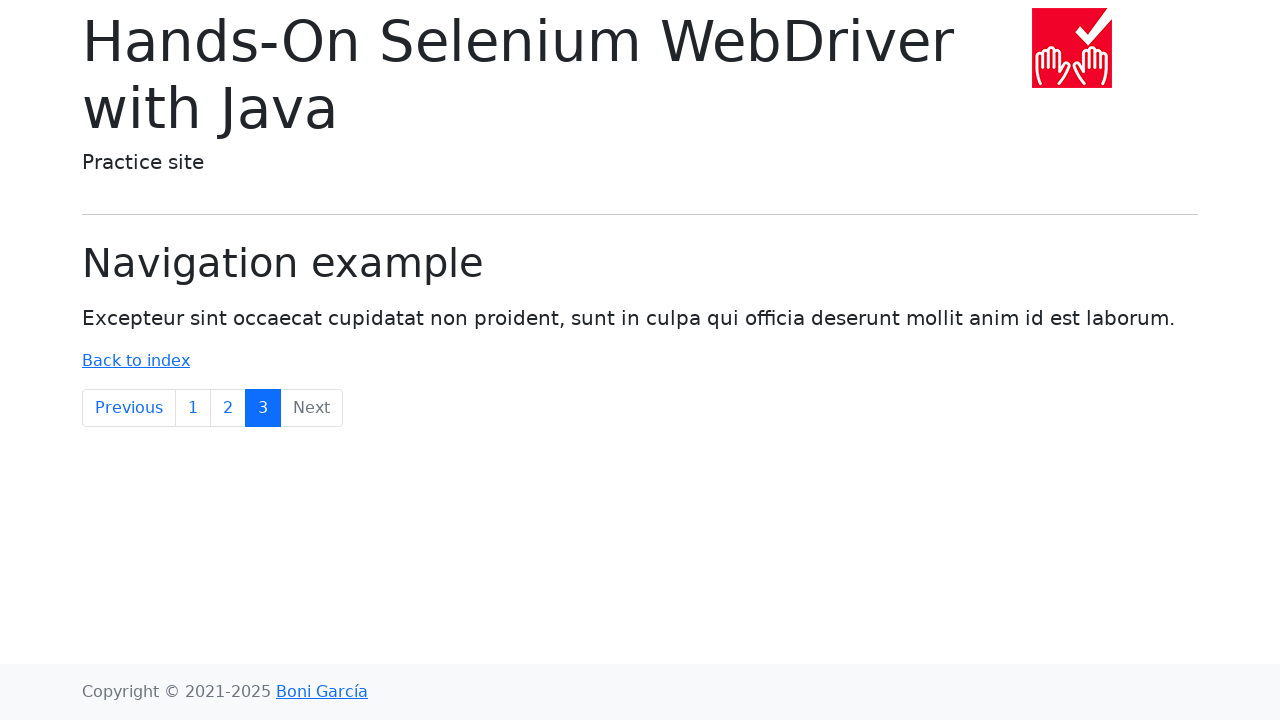

Clicked pagination link for page 2 at (228, 408) on xpath=//a[text()='2']
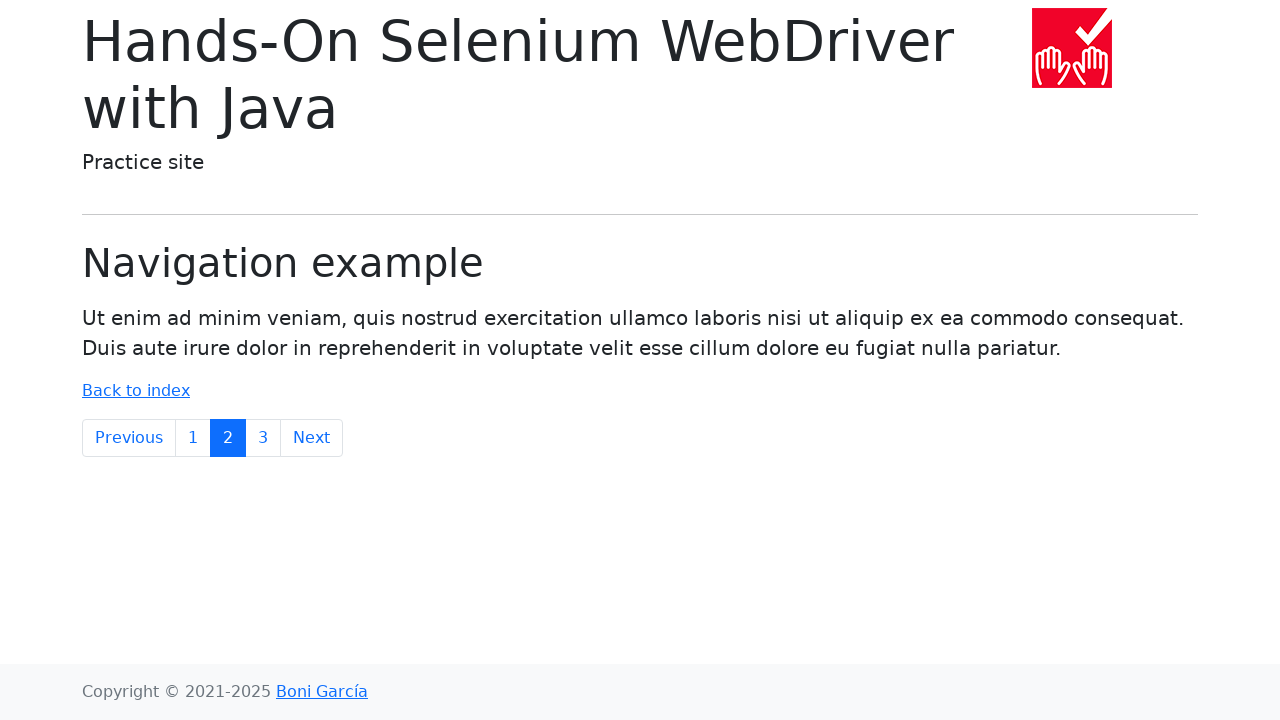

Clicked Previous pagination button at (129, 438) on xpath=//a[text()='Previous']
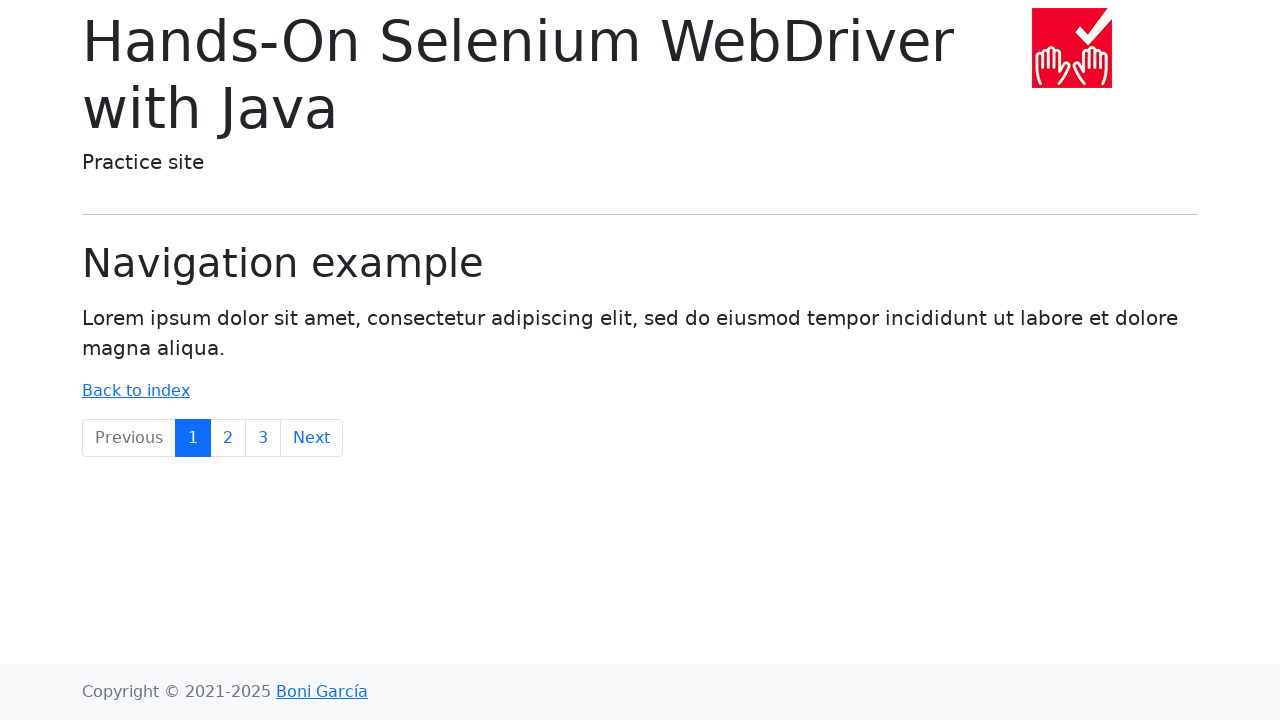

Verified that Lorem ipsum text is present on the page
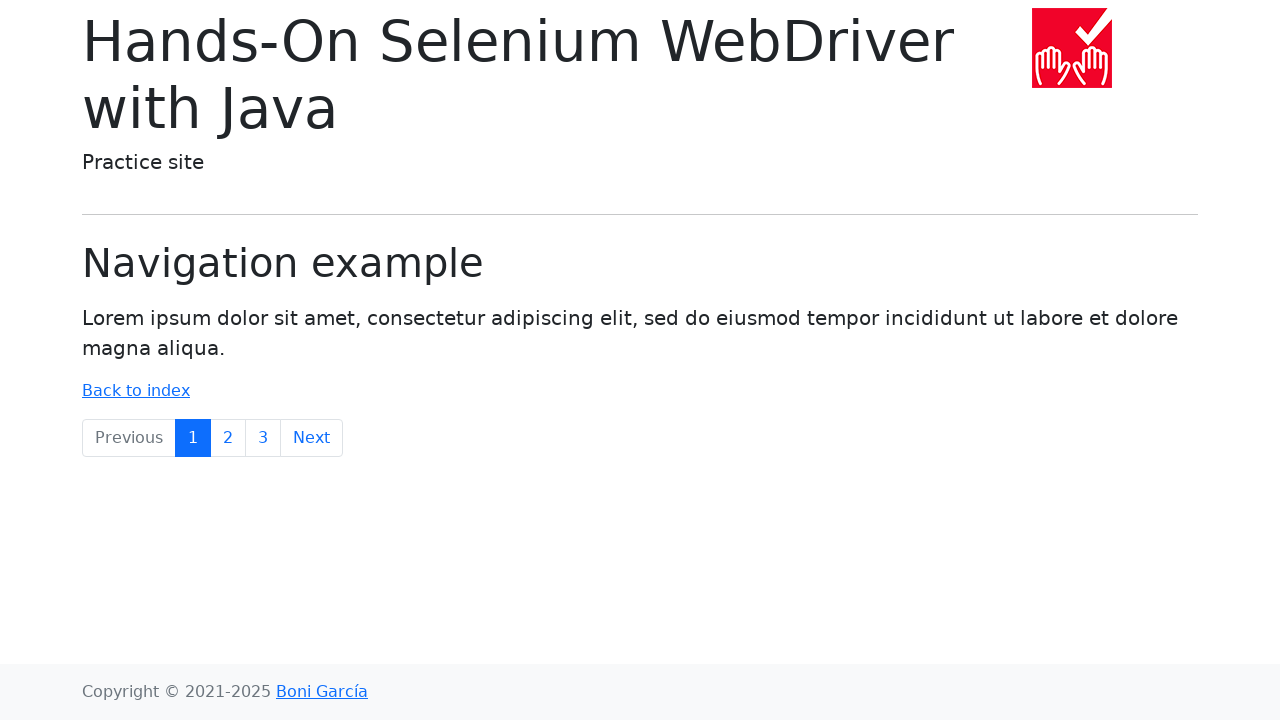

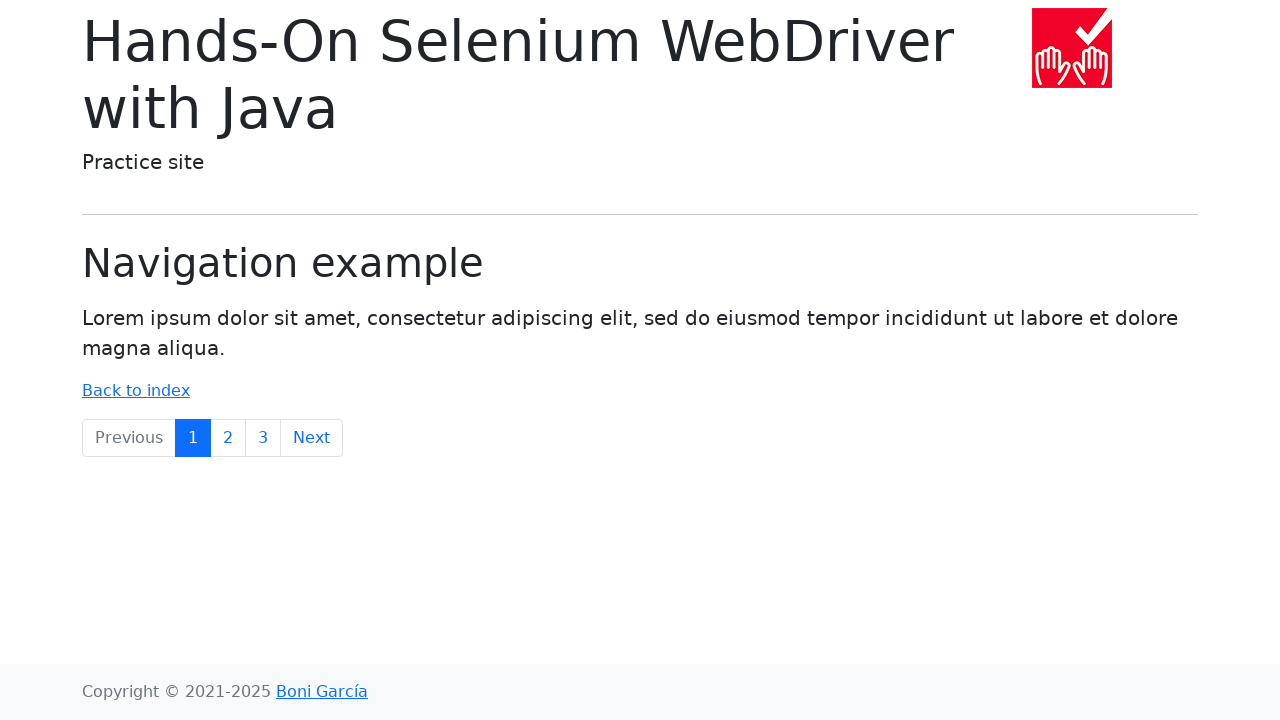